Tests the hidden attribute behavior of an accordion panel by scrolling to a FAQ question, checking the initial hidden state, clicking to expand, and verifying the hidden attribute changes.

Starting URL: https://qa-scooter.praktikum-services.ru/

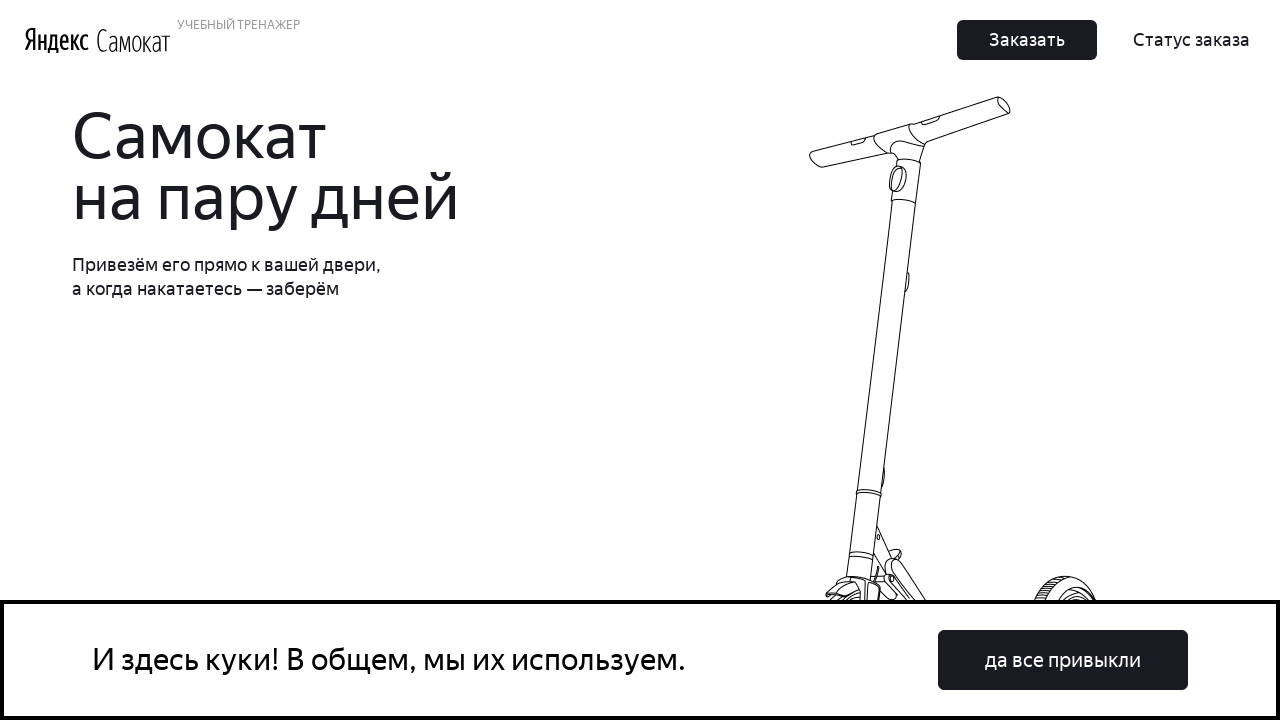

Scrolled to accordion question 'Сколько это стоит? И как оплатить?'
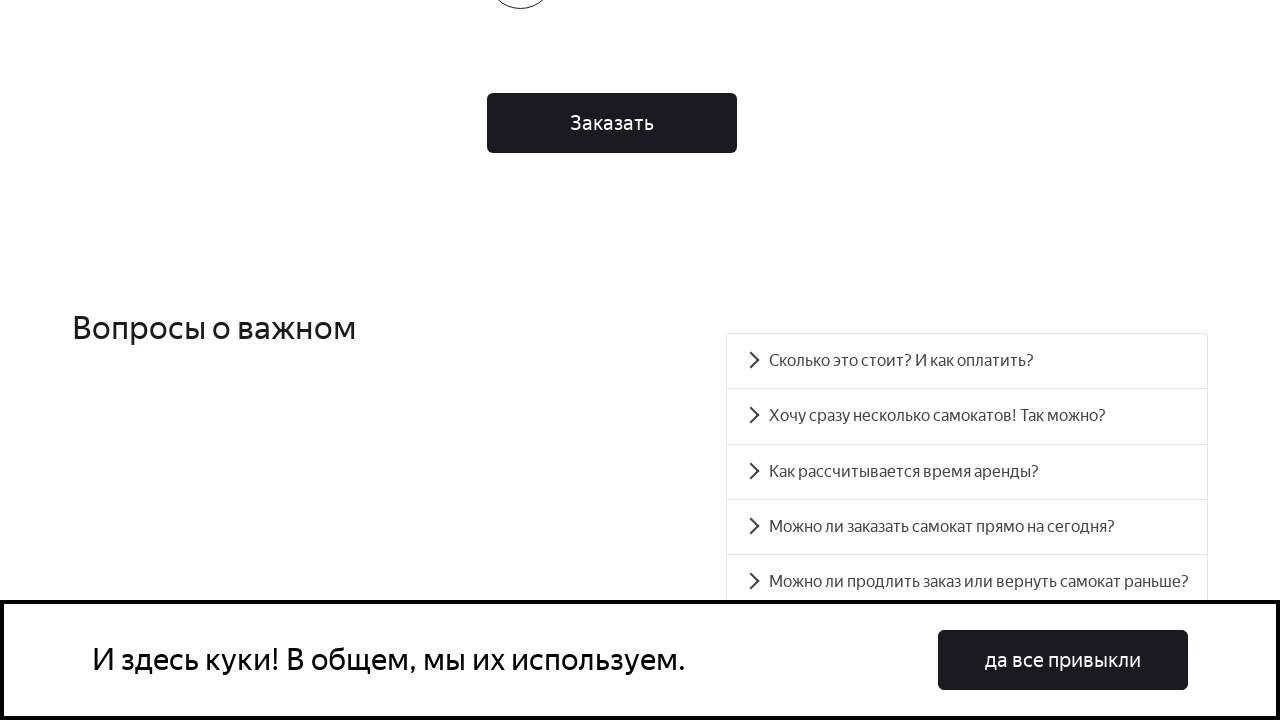

Located the accordion panel element
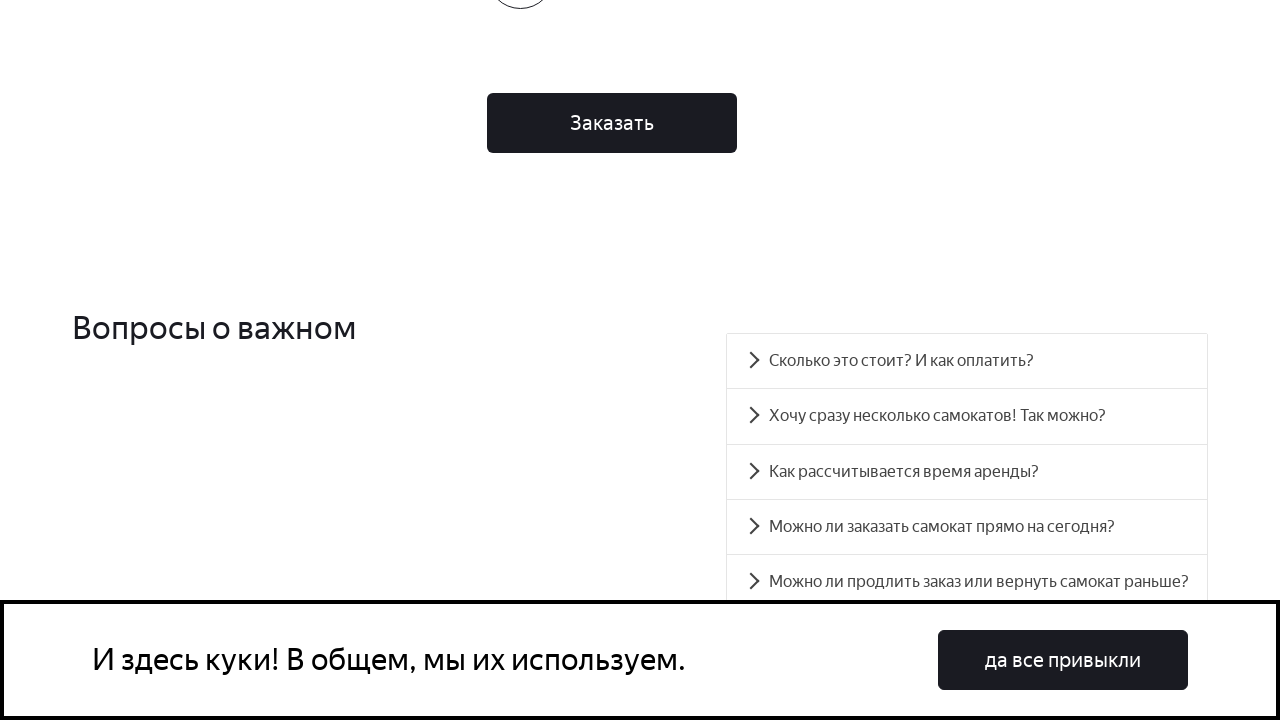

Checked initial hidden attribute: 
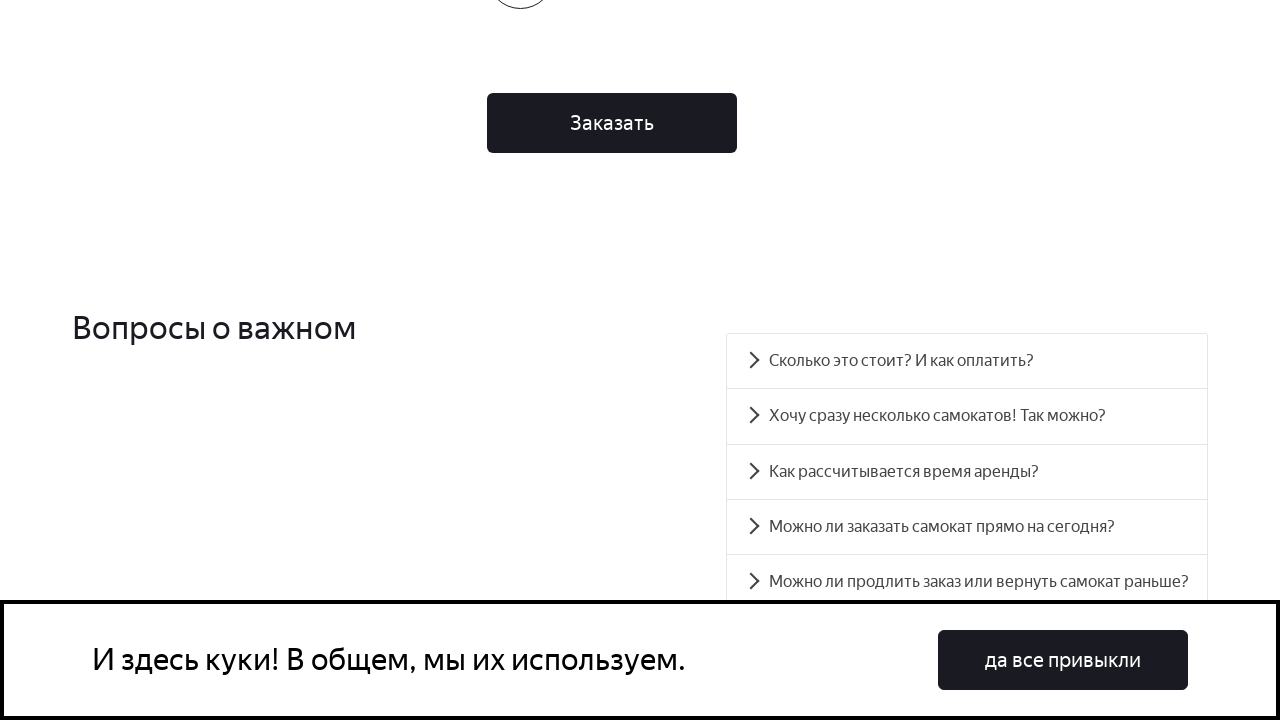

Clicked on accordion question to expand it at (967, 361) on //div[contains(text(), 'Сколько это стоит? И как оплатить?')]
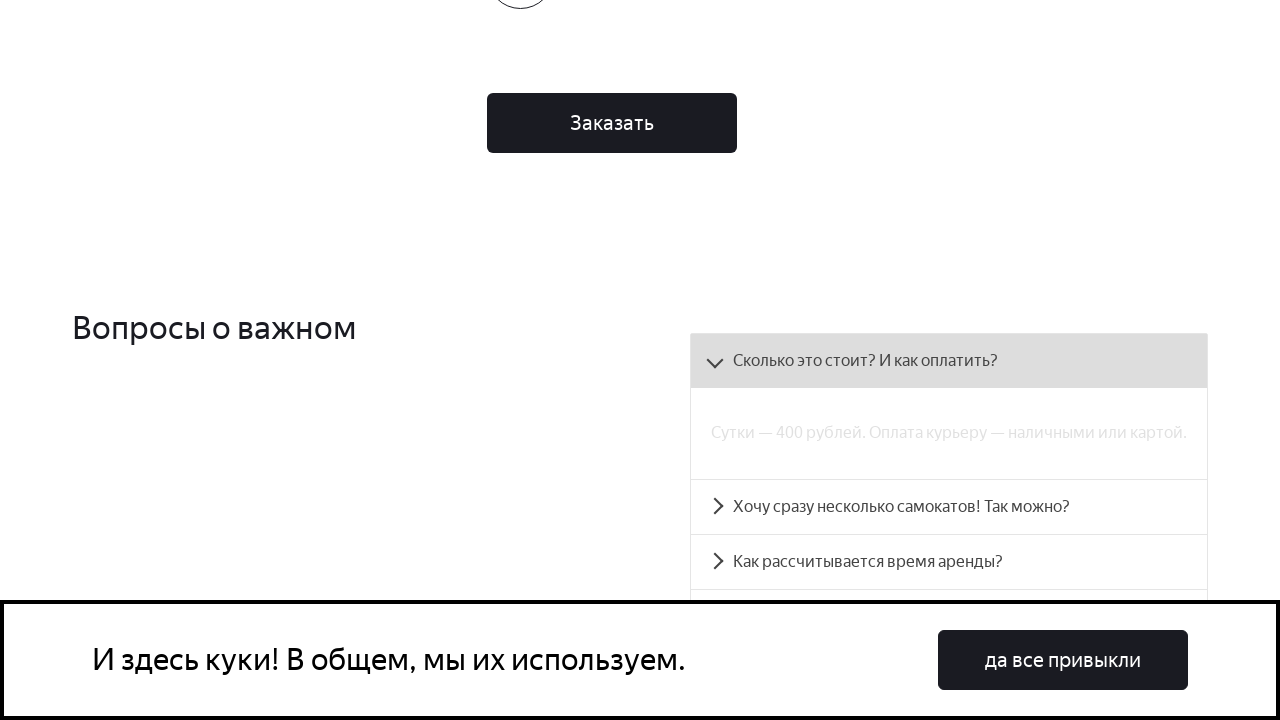

Checked hidden attribute after click: None
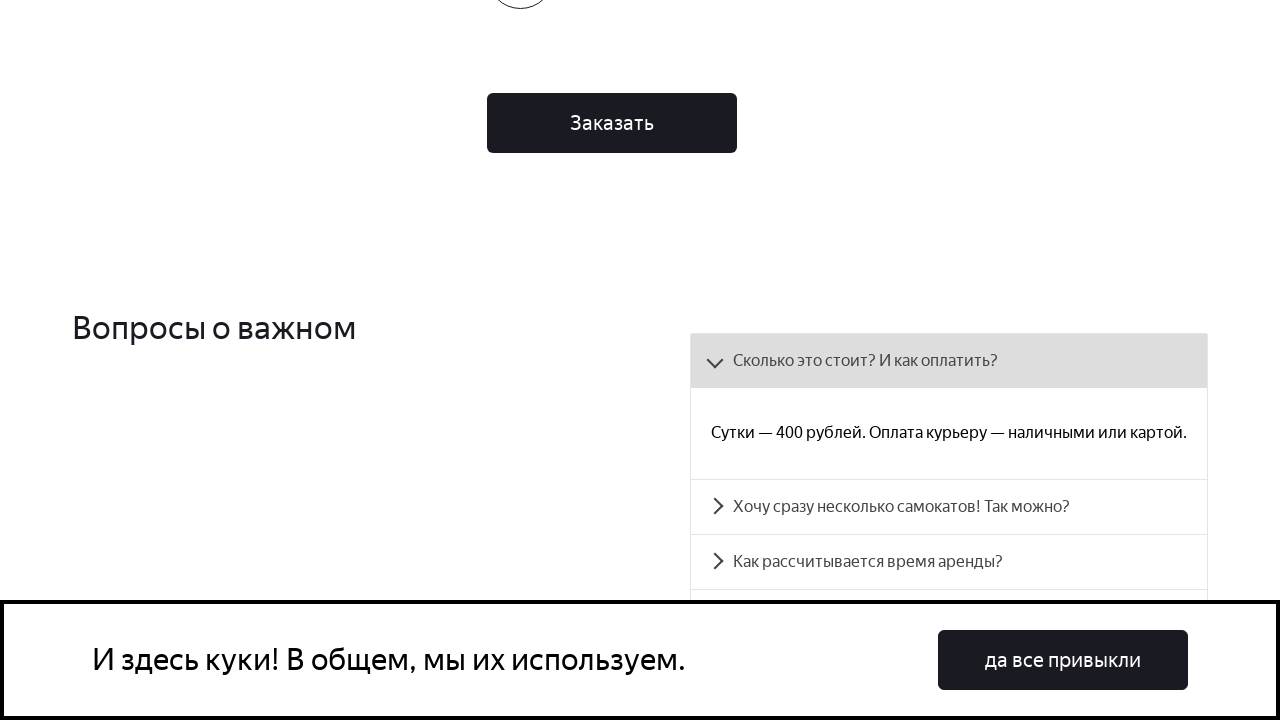

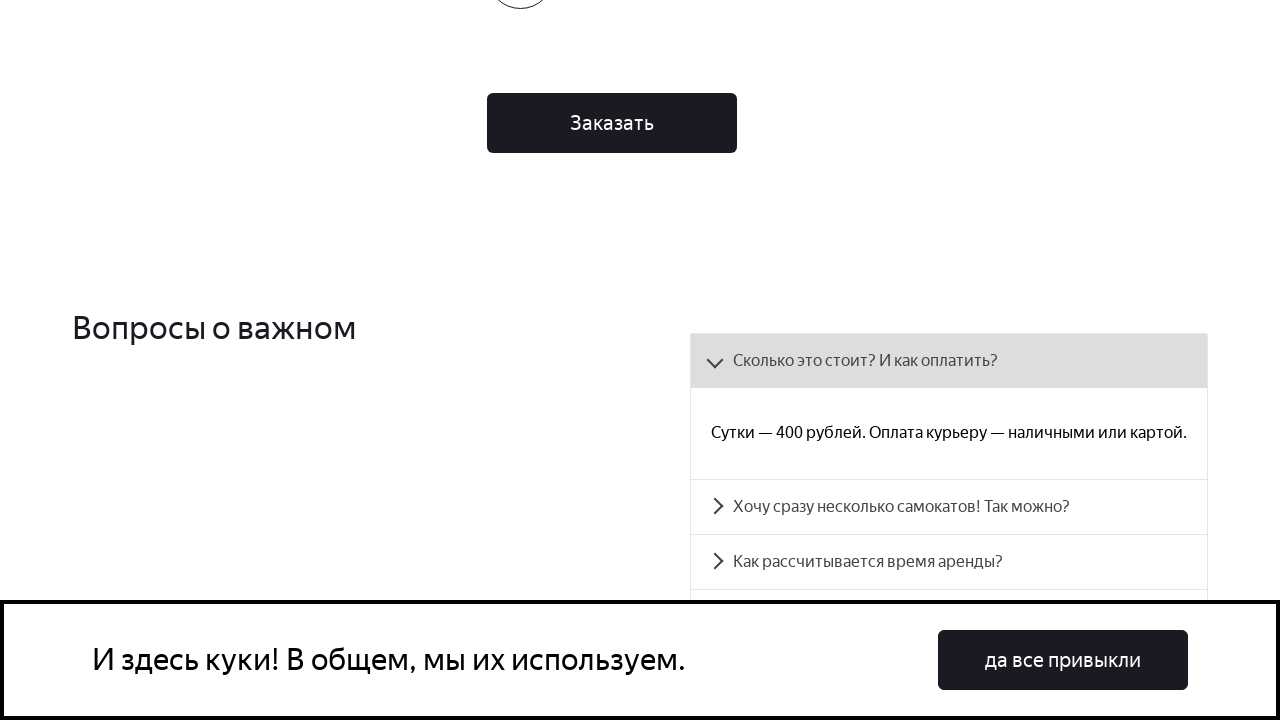